Tests checkbox interaction by ensuring both checkboxes are checked, clicking them only if they are not already selected

Starting URL: https://the-internet.herokuapp.com/checkboxes

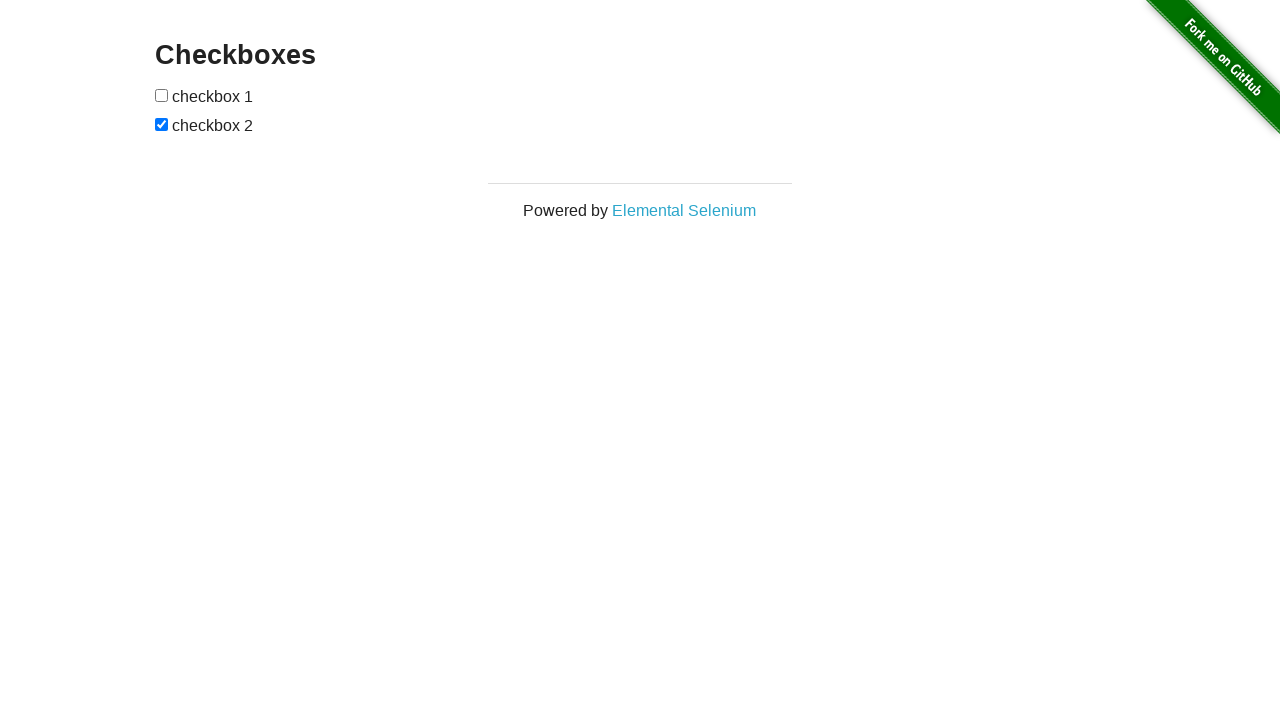

Located first checkbox element
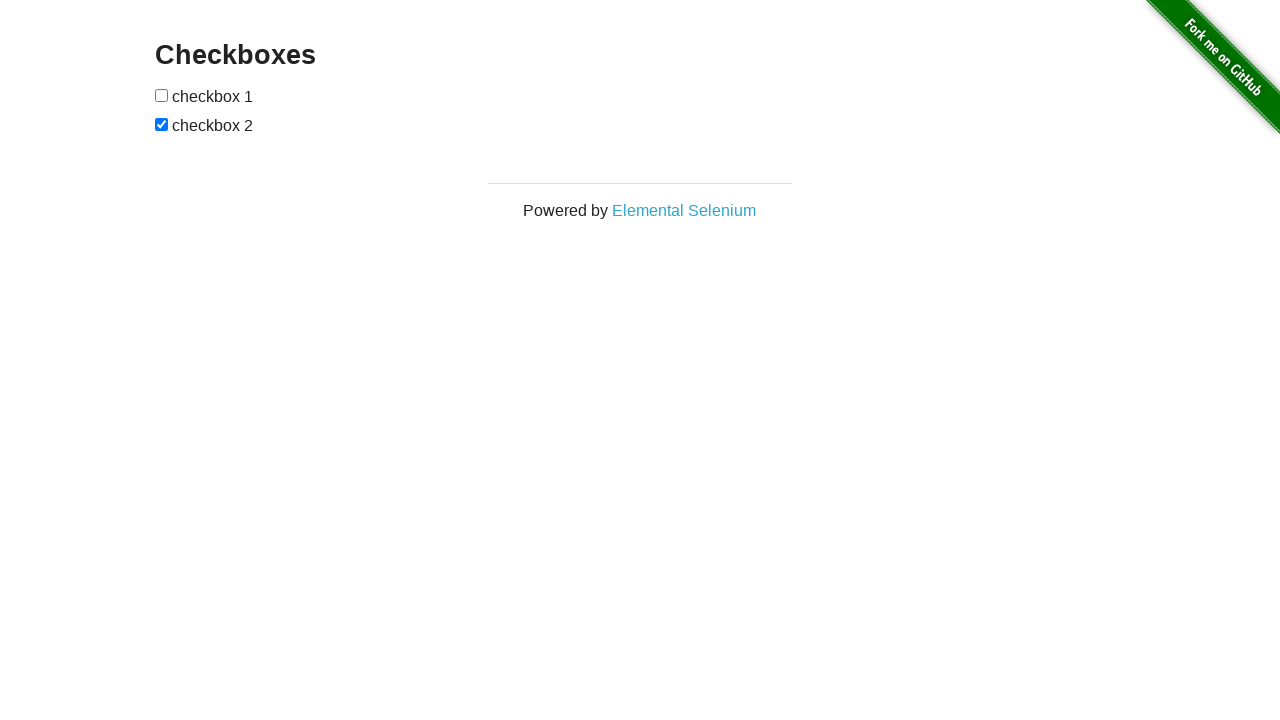

Located second checkbox element
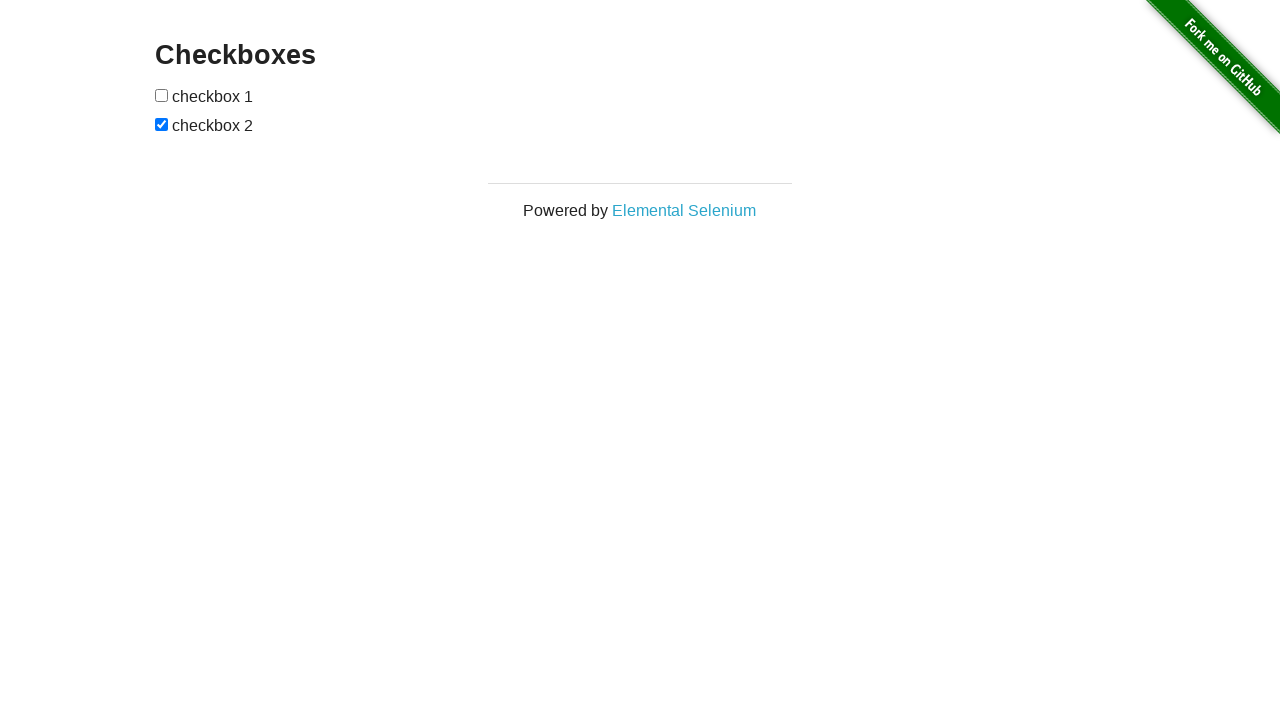

Checked first checkbox status
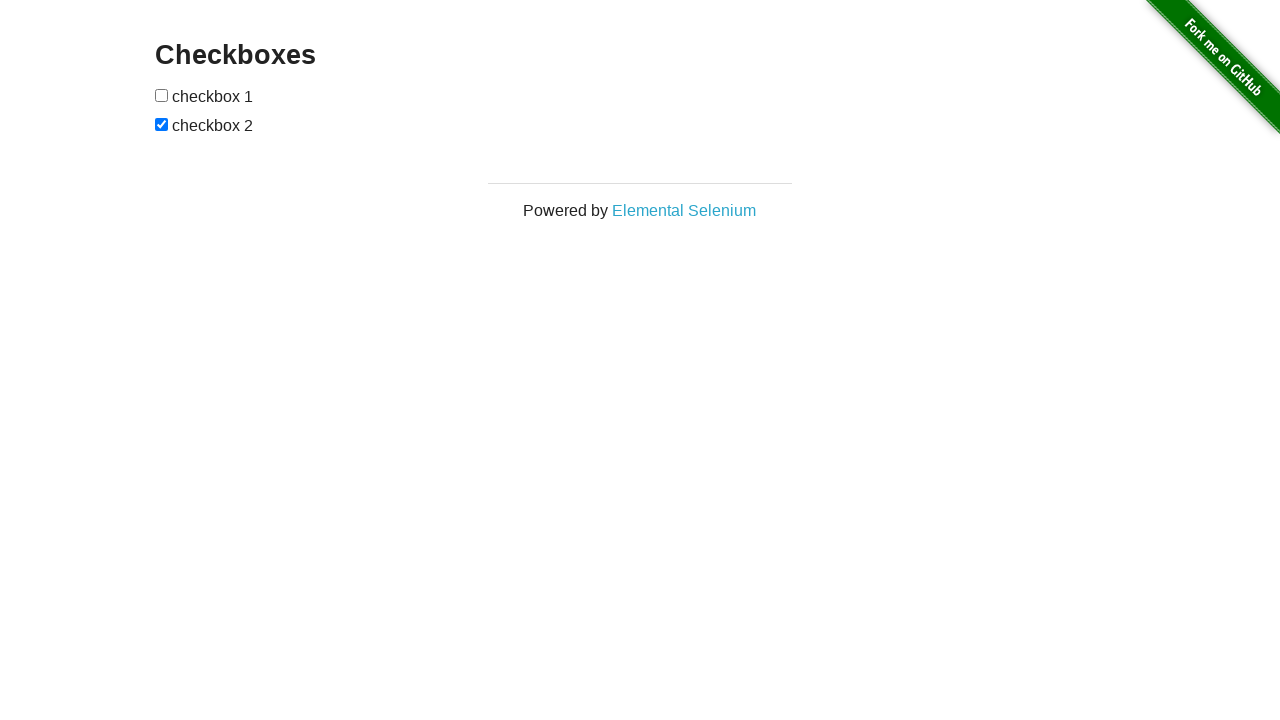

Clicked first checkbox to select it at (162, 95) on xpath=//input[@type='checkbox'][1]
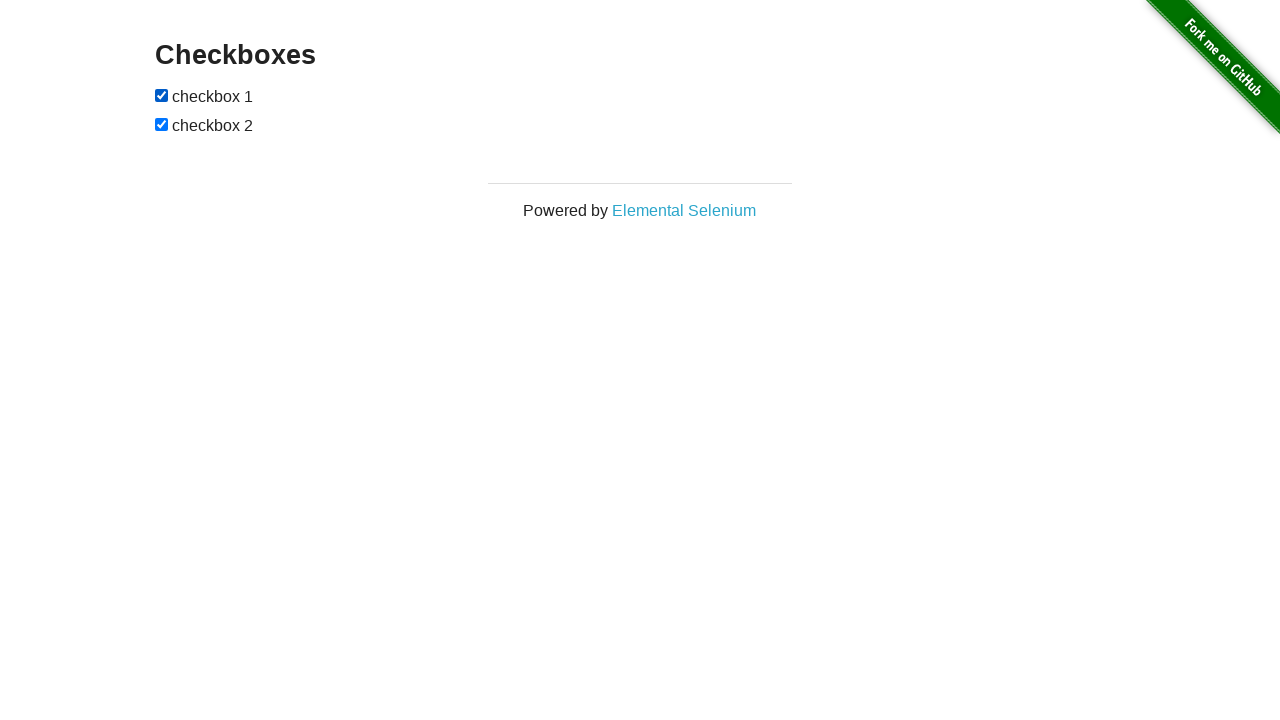

Second checkbox was already checked
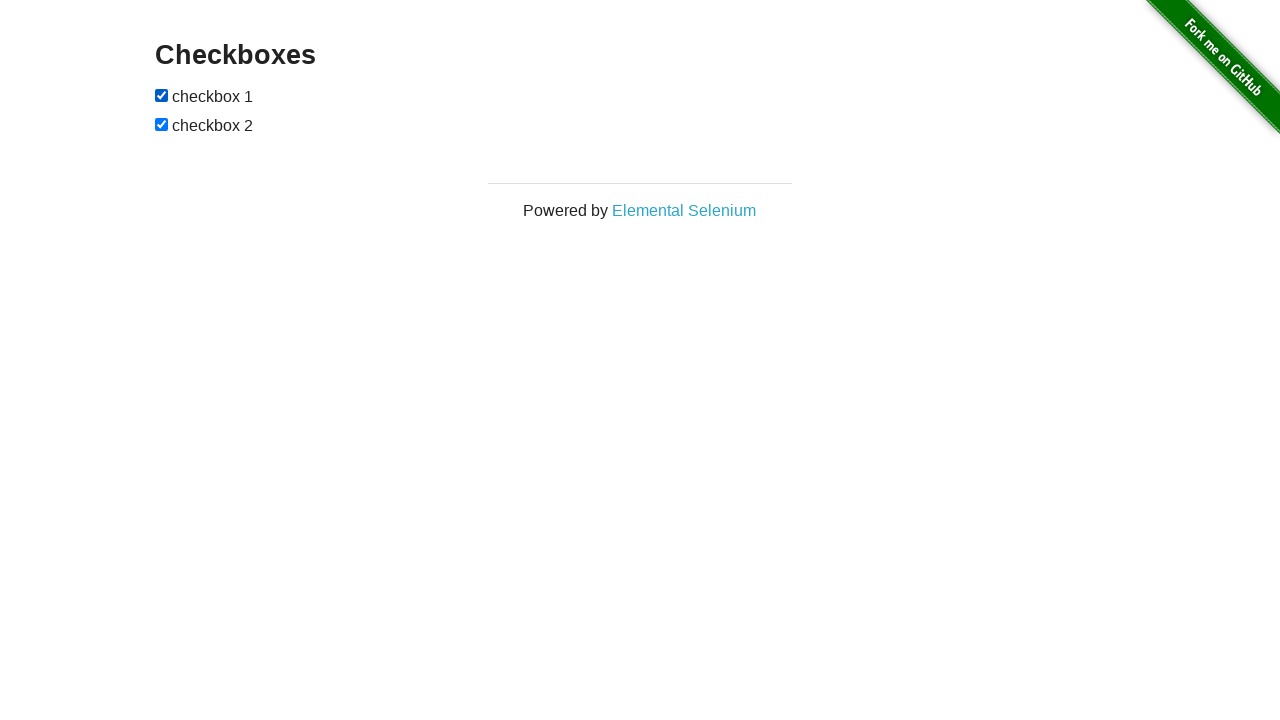

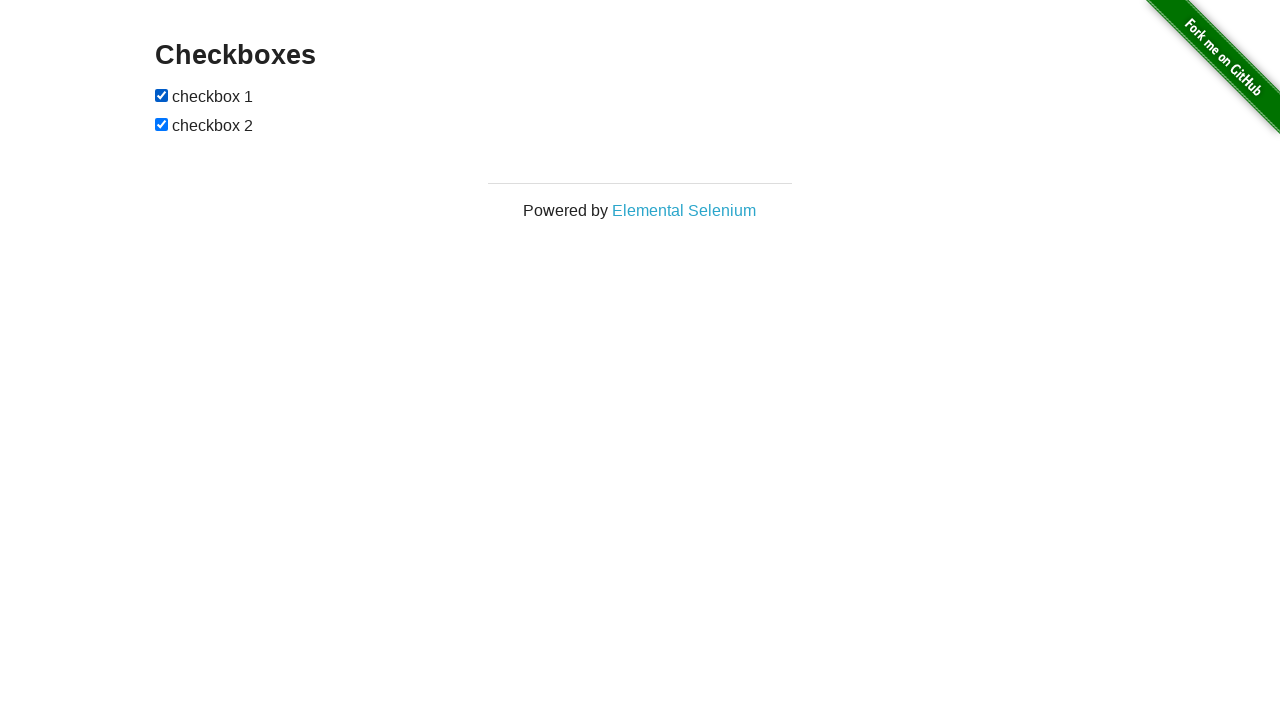